Tests dynamic content loading by verifying an element is initially hidden, clicking a start button, and verifying the element becomes visible with "Hello World!" text

Starting URL: https://the-internet.herokuapp.com/dynamic_loading/1

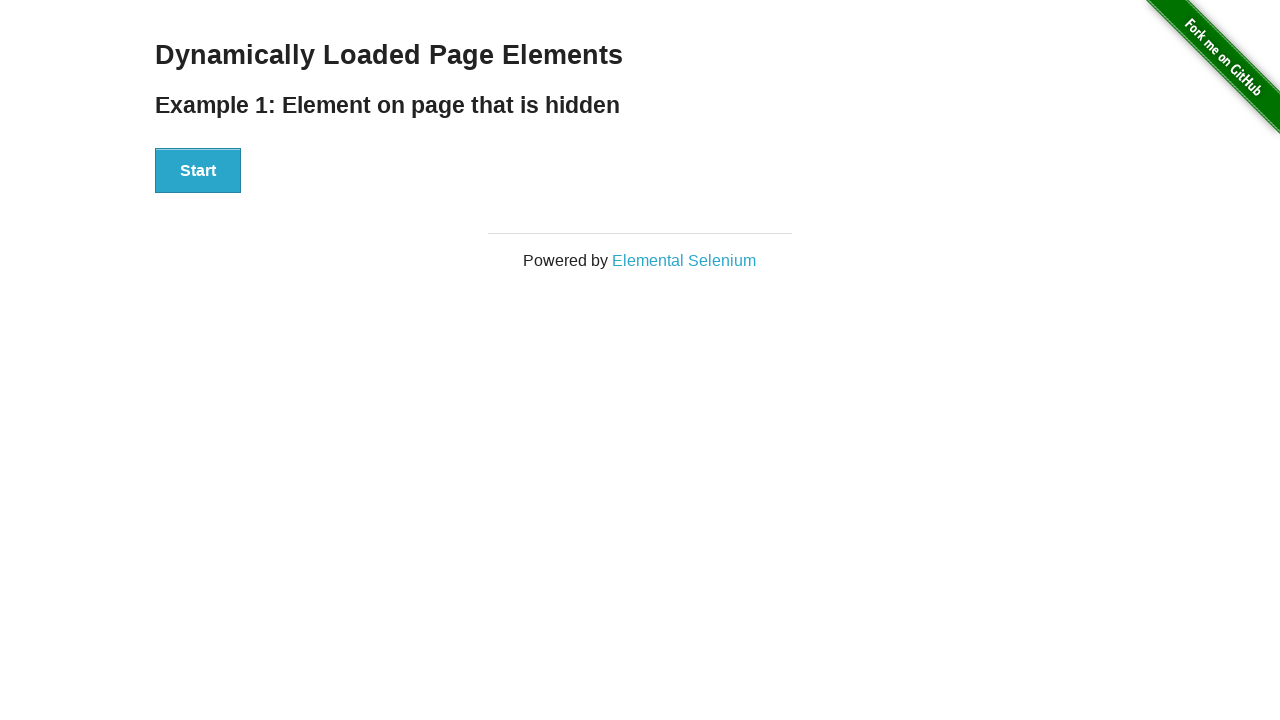

Located the 'Hello World!' element
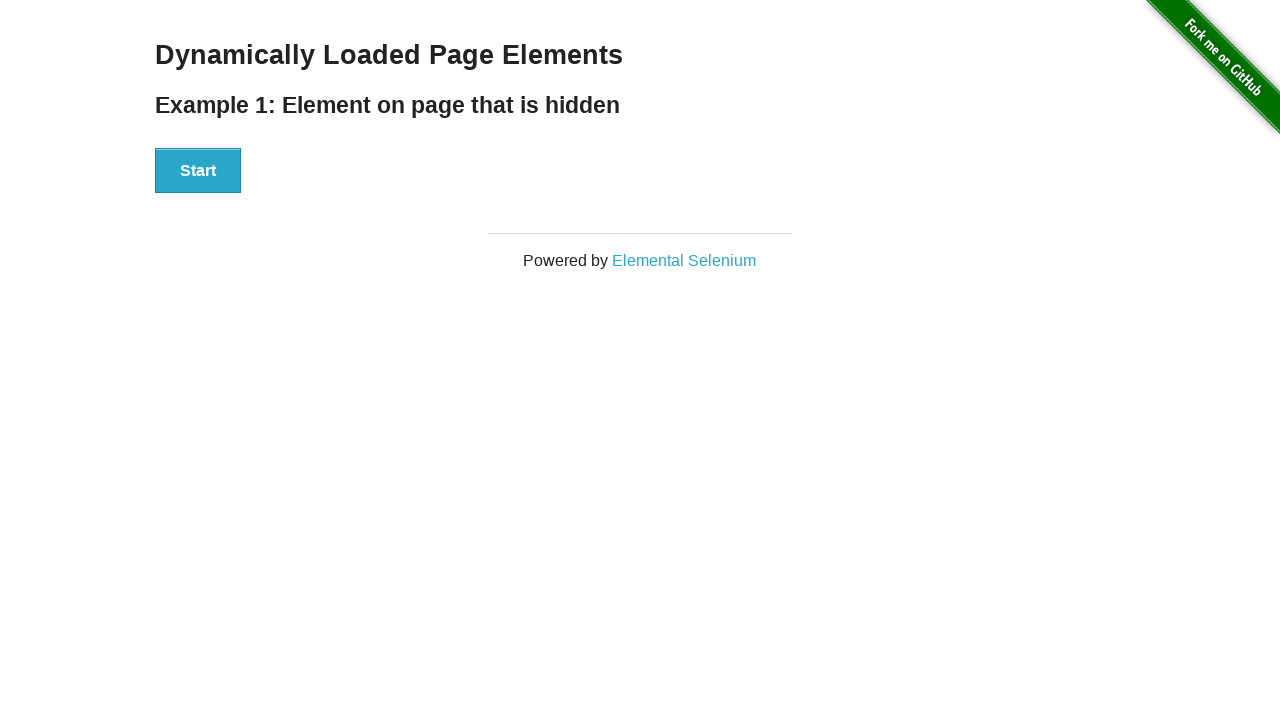

Verified that 'Hello World!' element is initially hidden
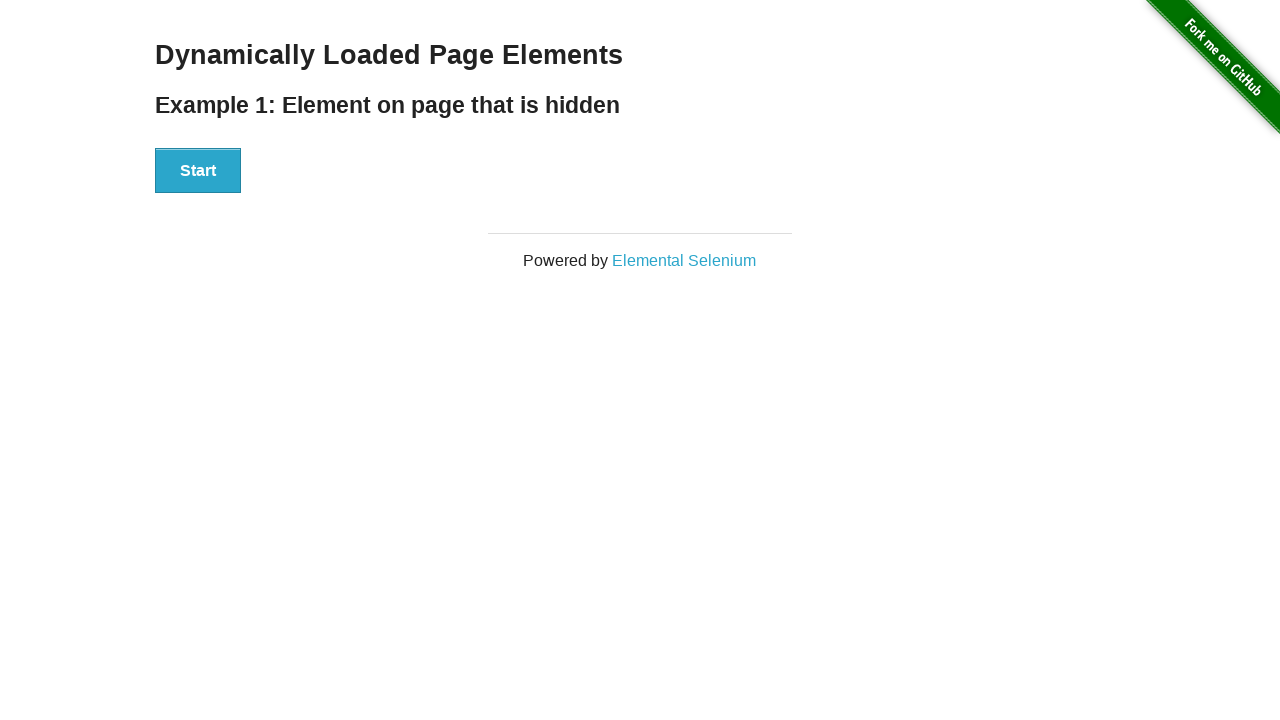

Clicked the start button to trigger dynamic content loading at (198, 171) on #start>button
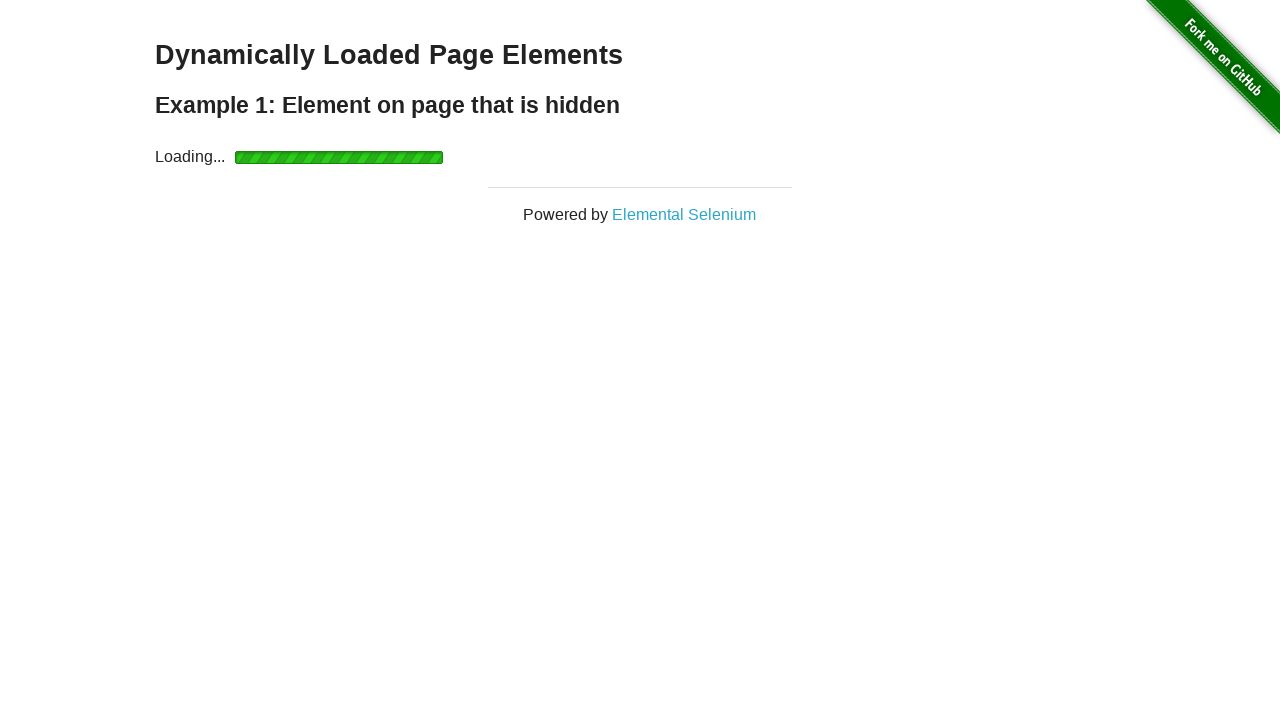

Waited for 'Hello World!' element to become visible
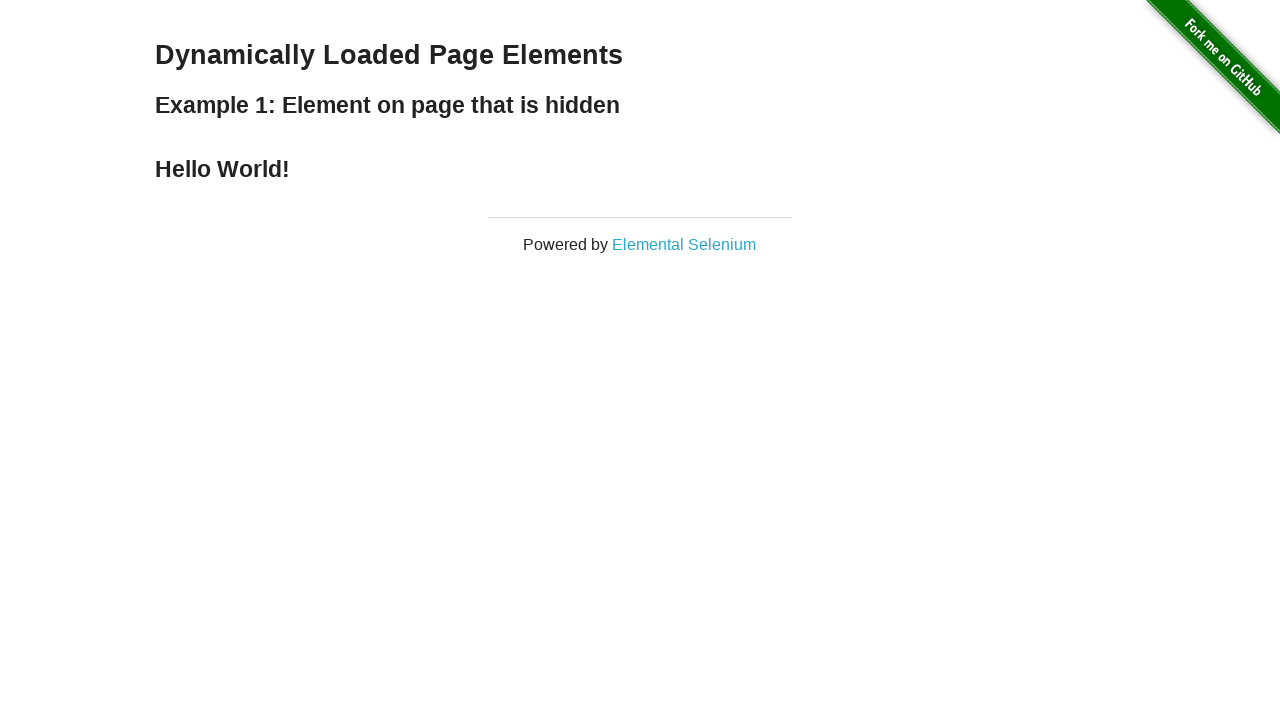

Verified that 'Hello World!' element is now visible
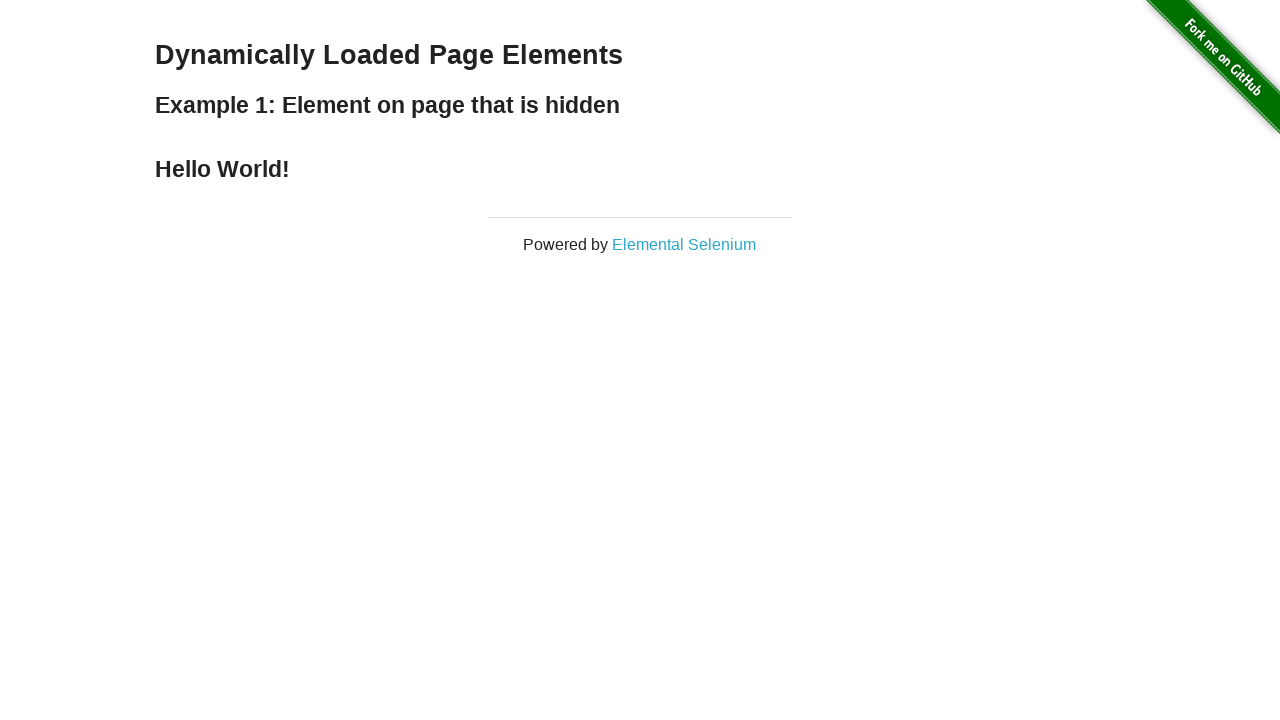

Verified that 'Hello World!' element contains the correct text content
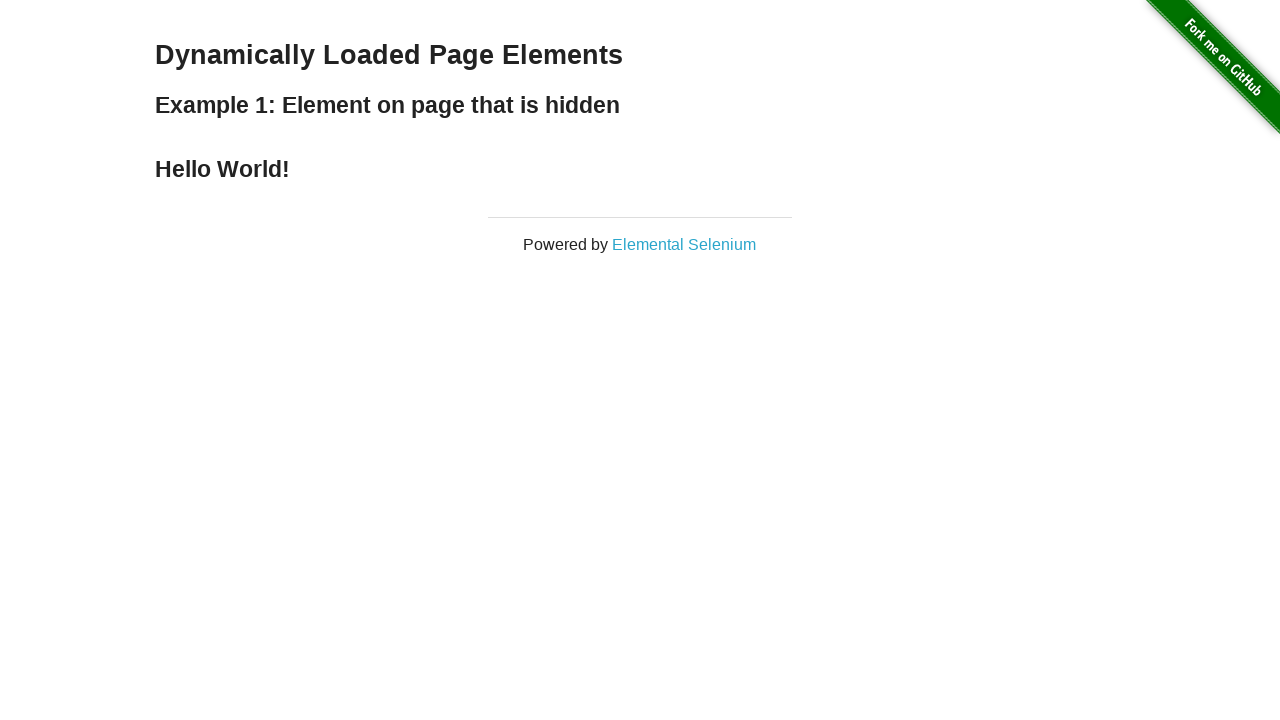

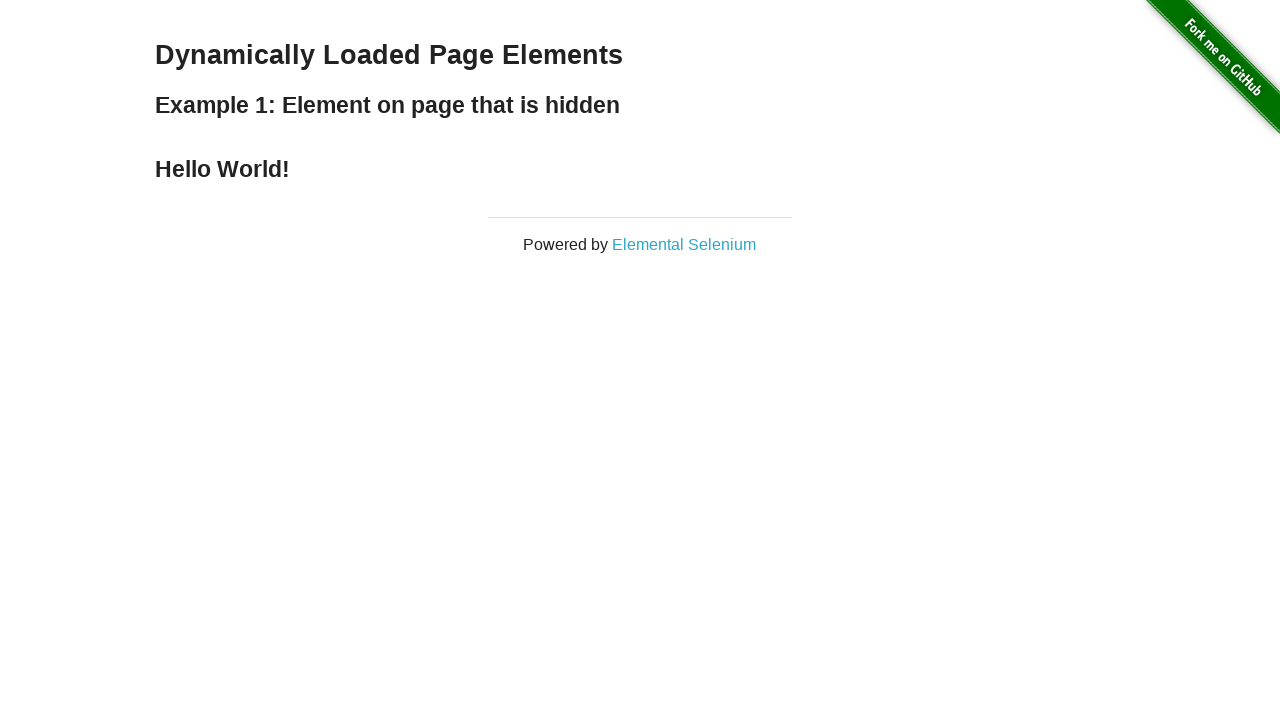